Searches for "IT Jobs" on TradeMe by entering the query in the search box and pressing Enter

Starting URL: https://www.trademe.co.nz/a/

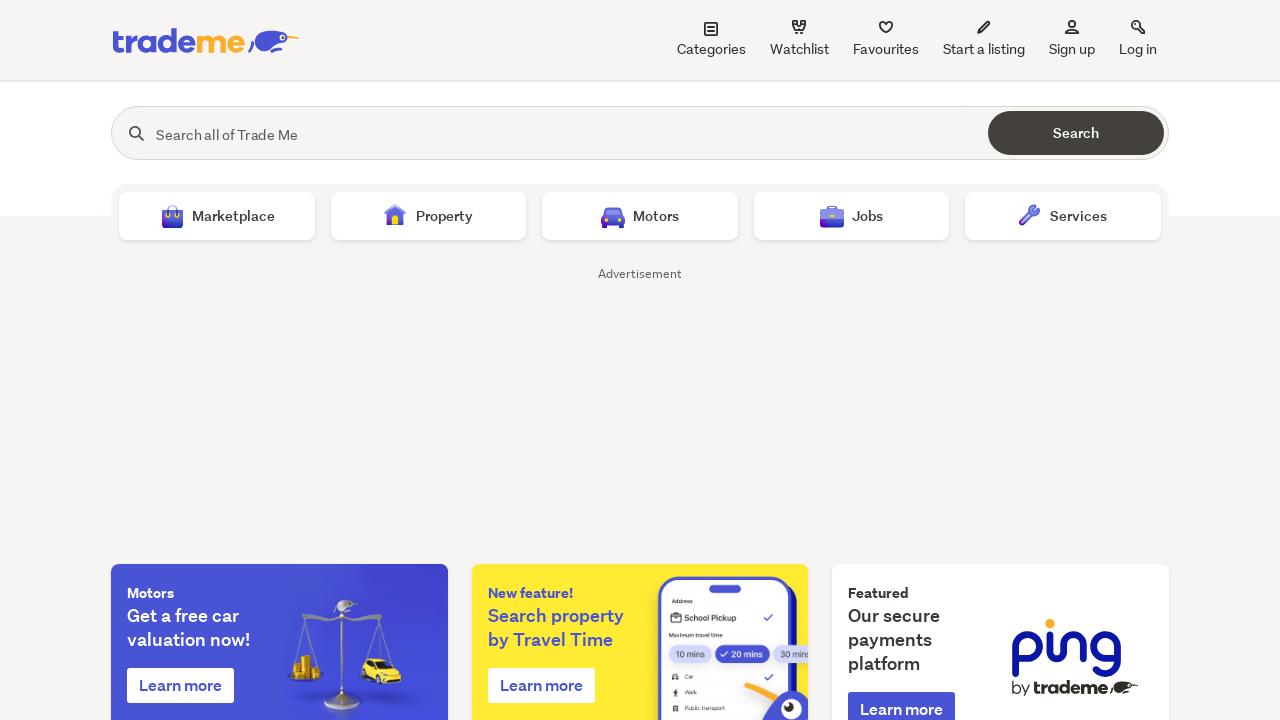

Filled search box with 'IT Jobs' on #search
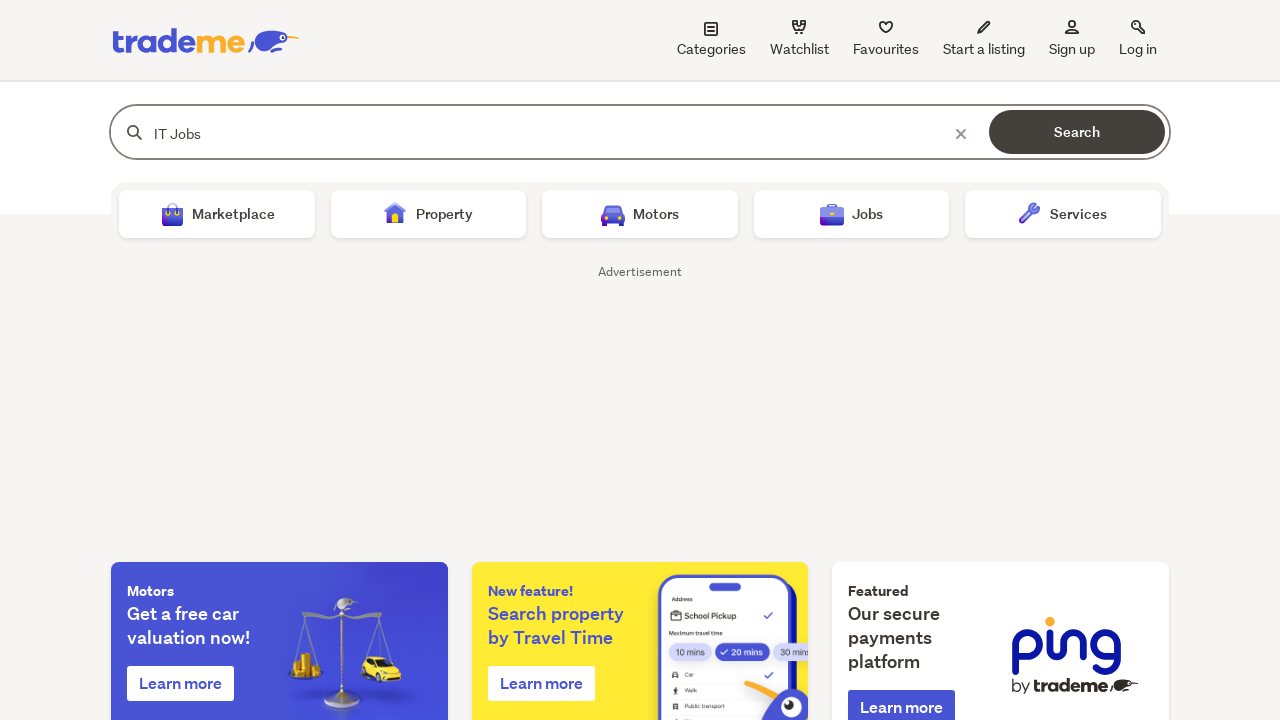

Pressed Enter to submit IT Jobs search on #search
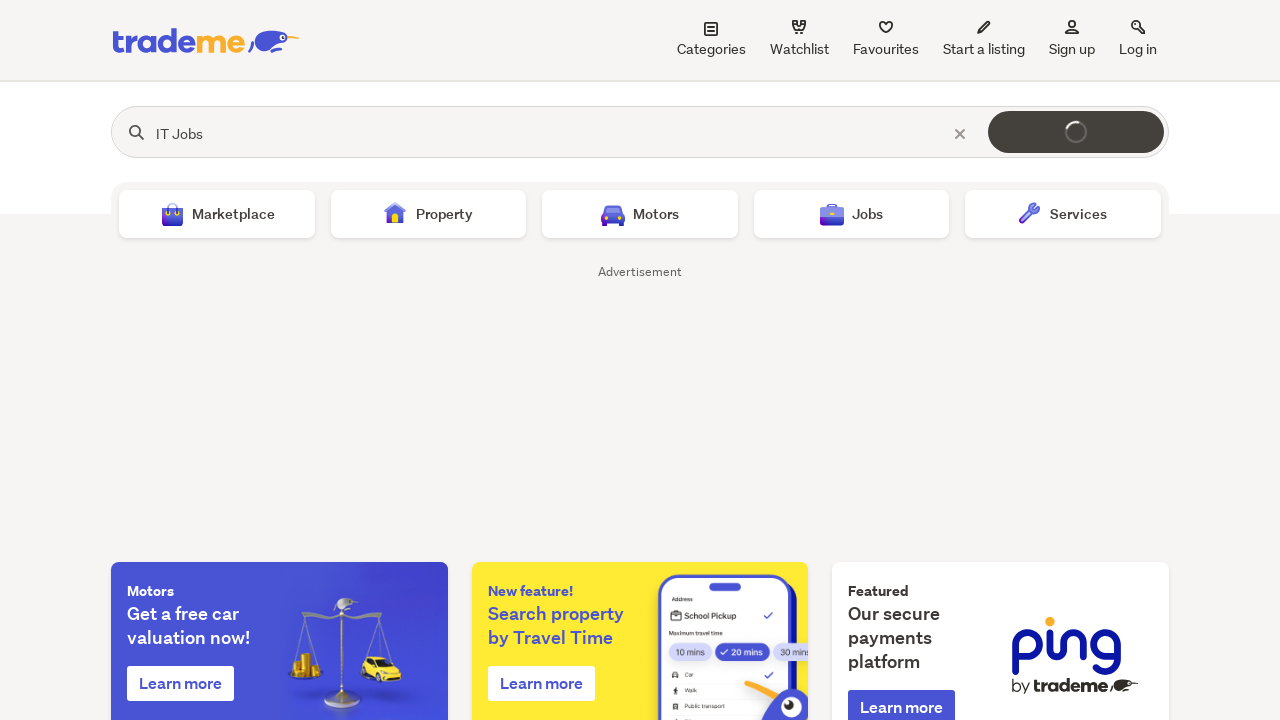

Search results loaded successfully
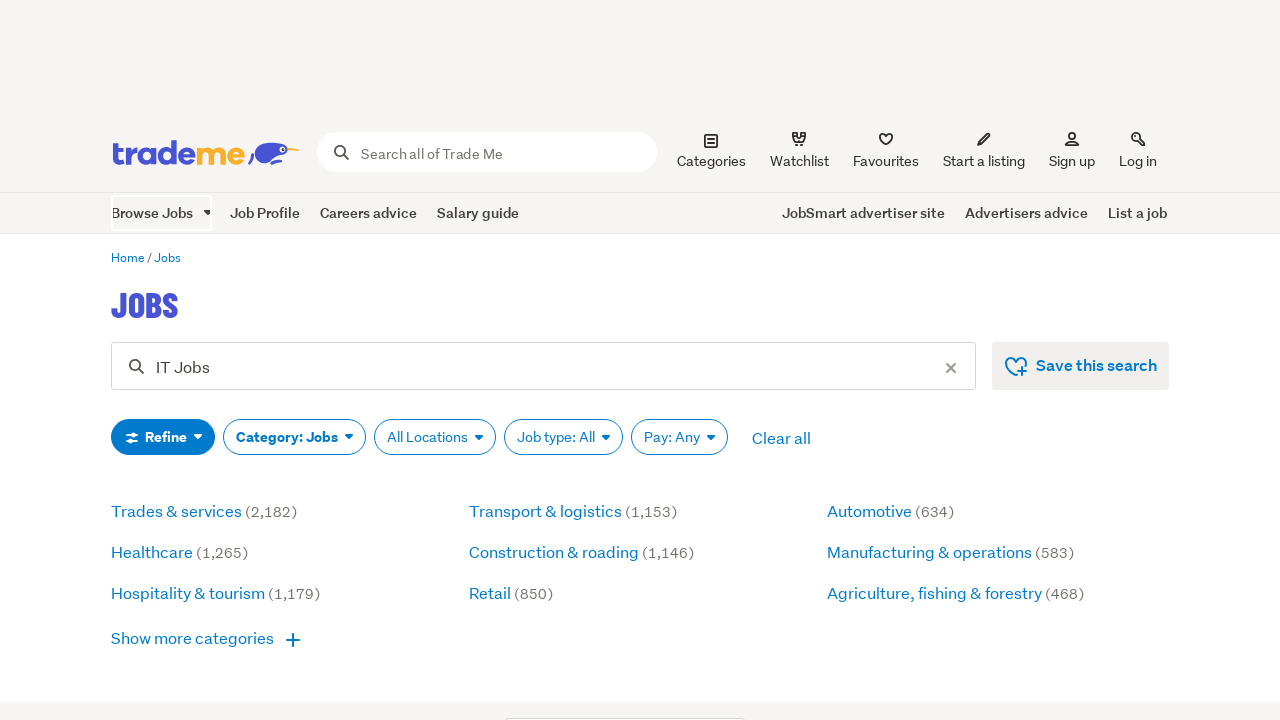

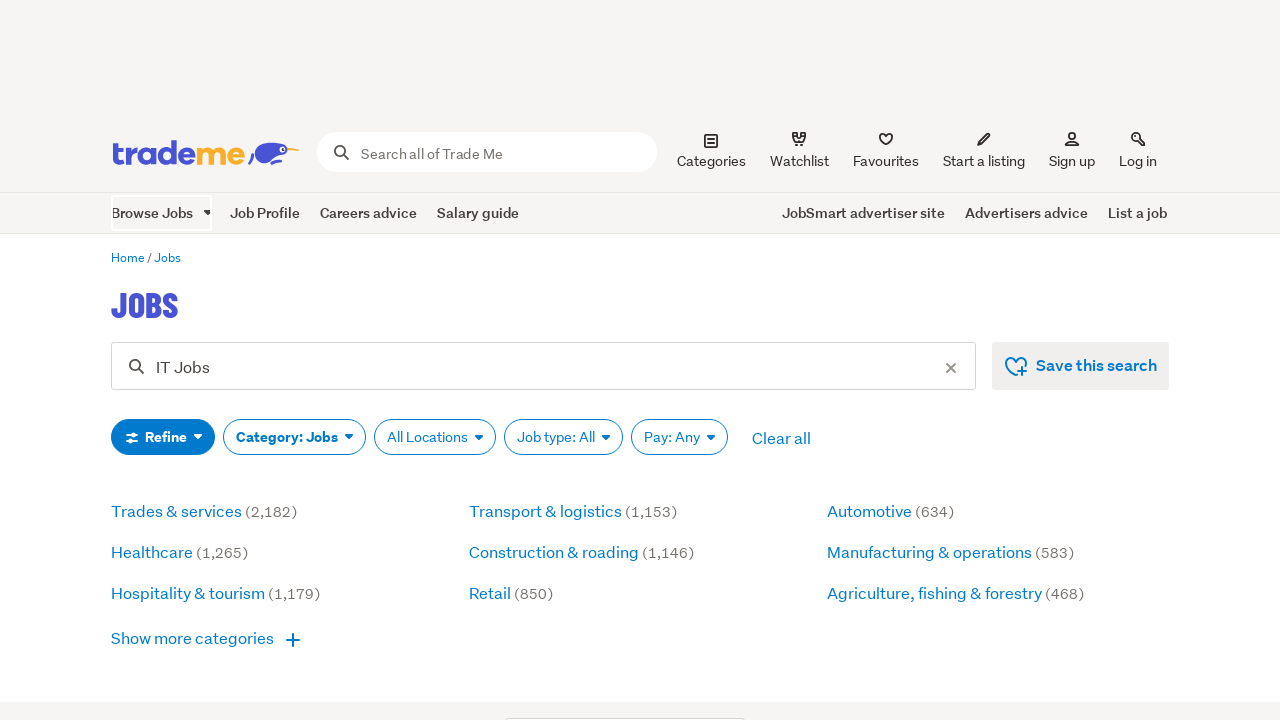